Tests three different button click interactions on a demo page: double-click, right-click (context click), and regular click, then verifies that confirmation messages appear for each action.

Starting URL: https://demoqa.com/buttons

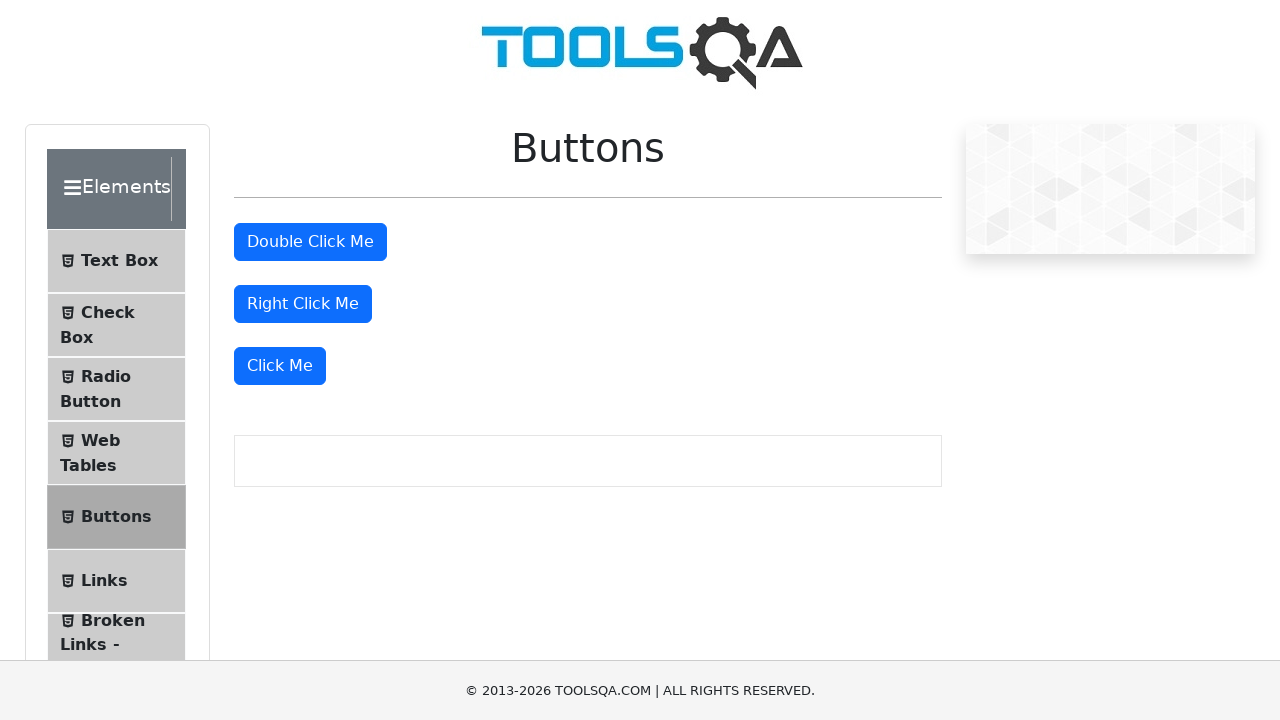

Double-clicked the double-click button at (310, 242) on #doubleClickBtn
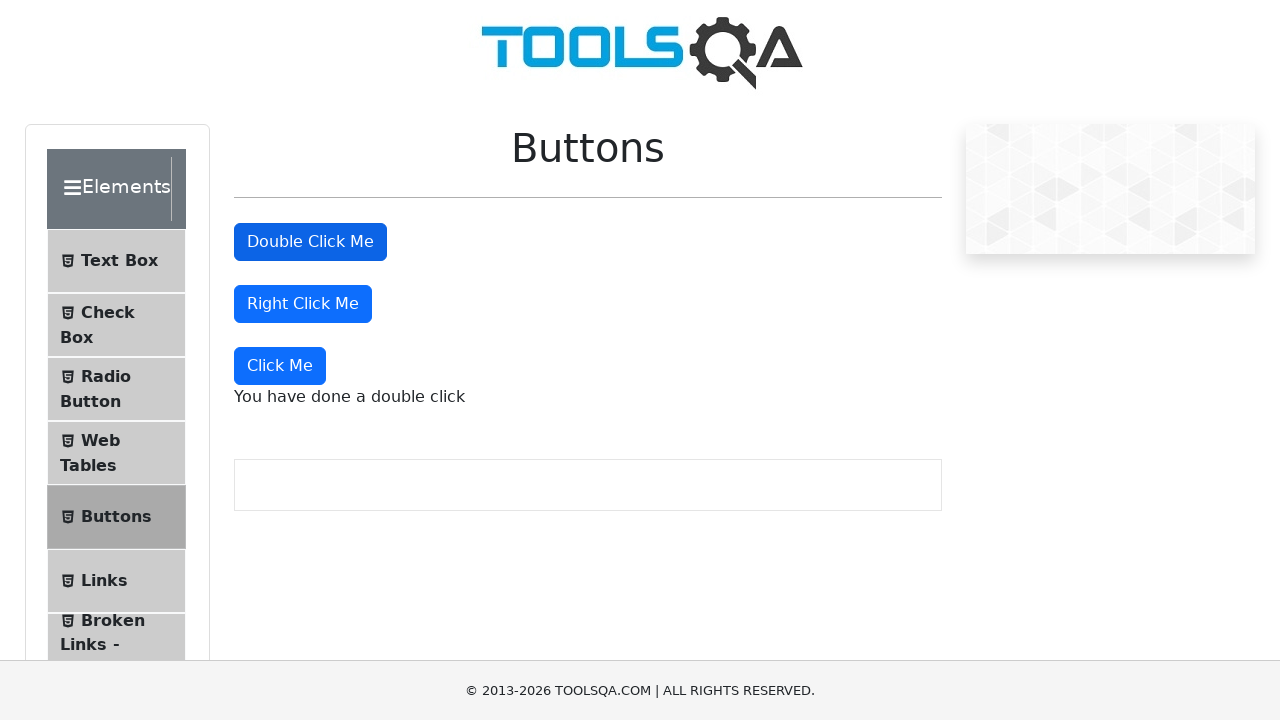

Double-click confirmation message appeared
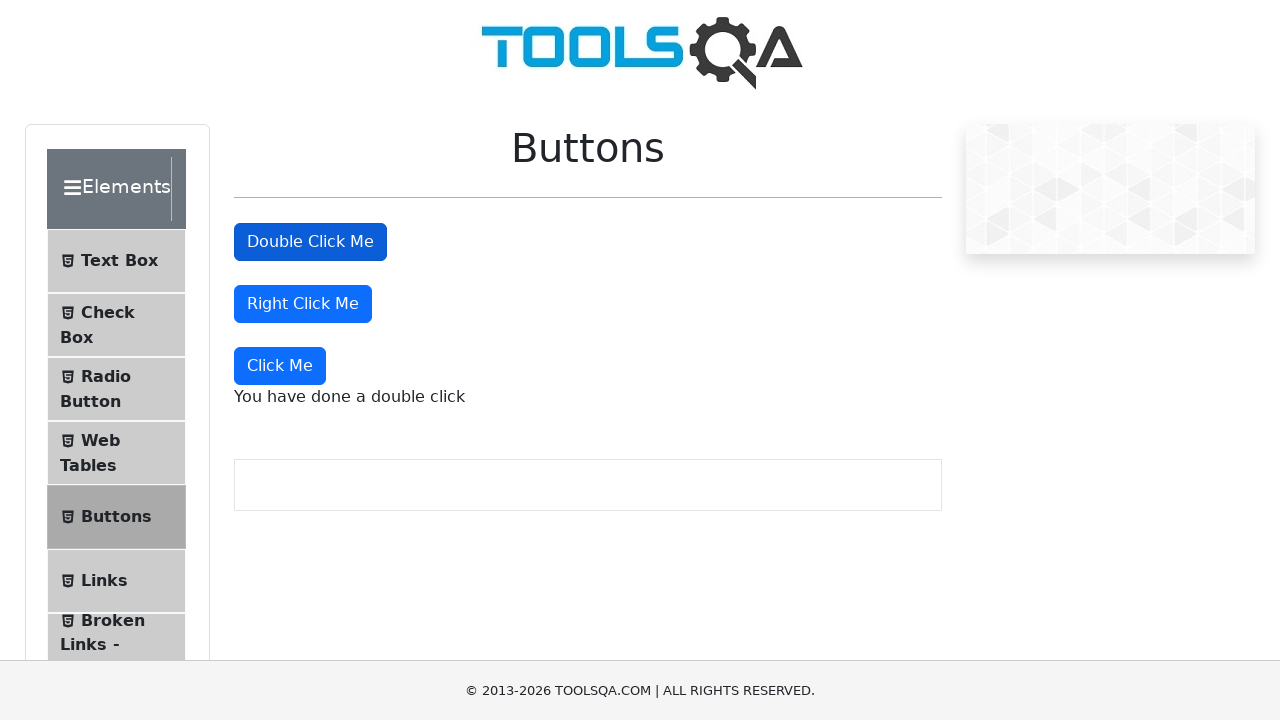

Right-clicked the right-click button at (303, 304) on #rightClickBtn
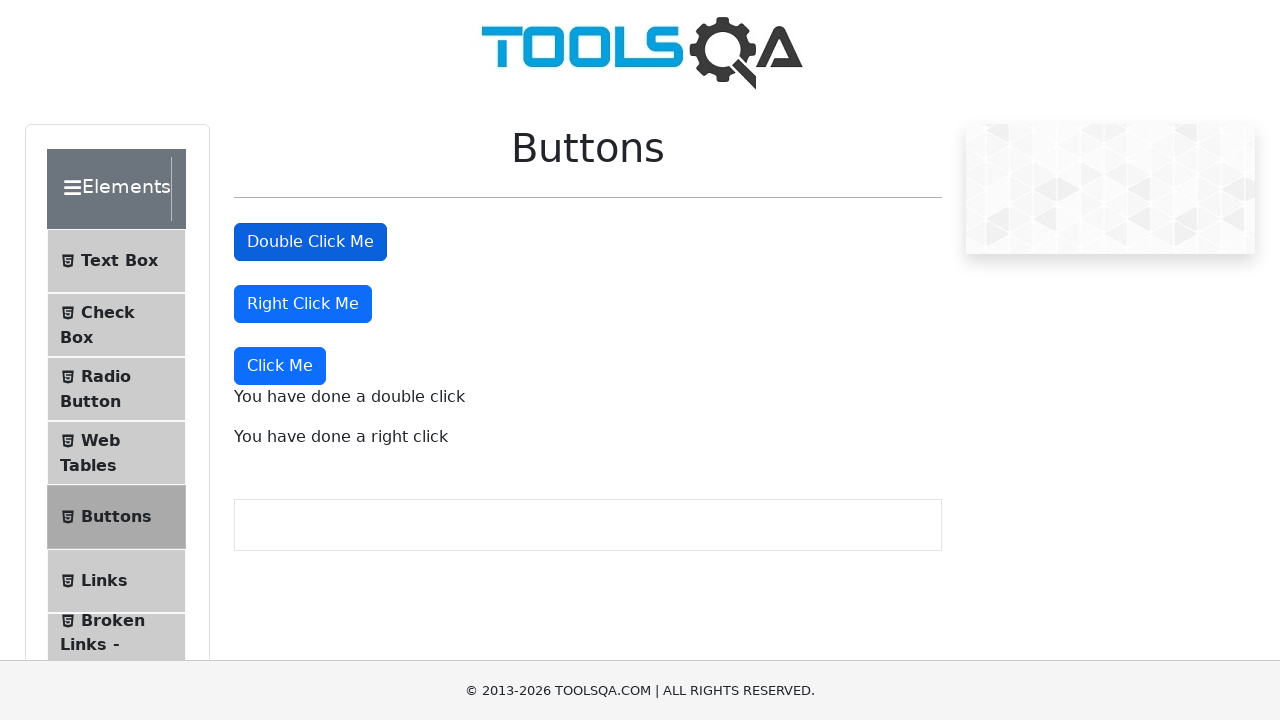

Right-click confirmation message appeared
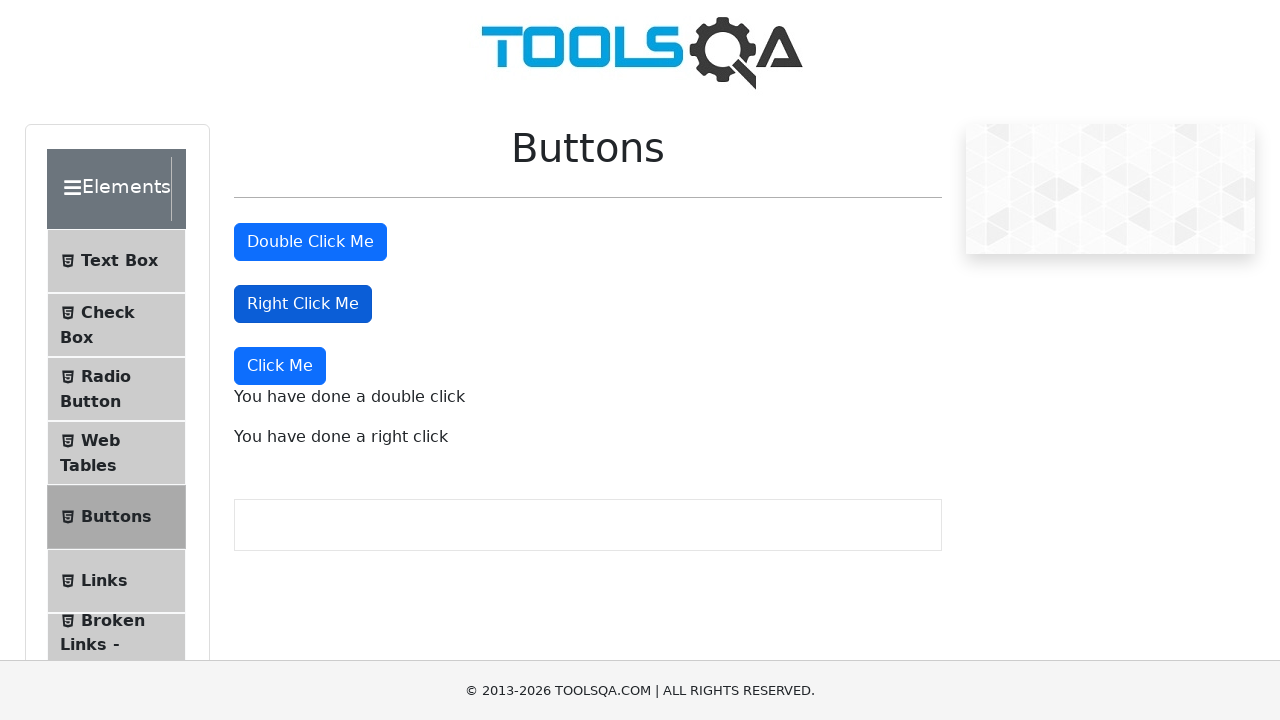

Clicked the dynamic click button at (280, 366) on xpath=//button[text()='Click Me']
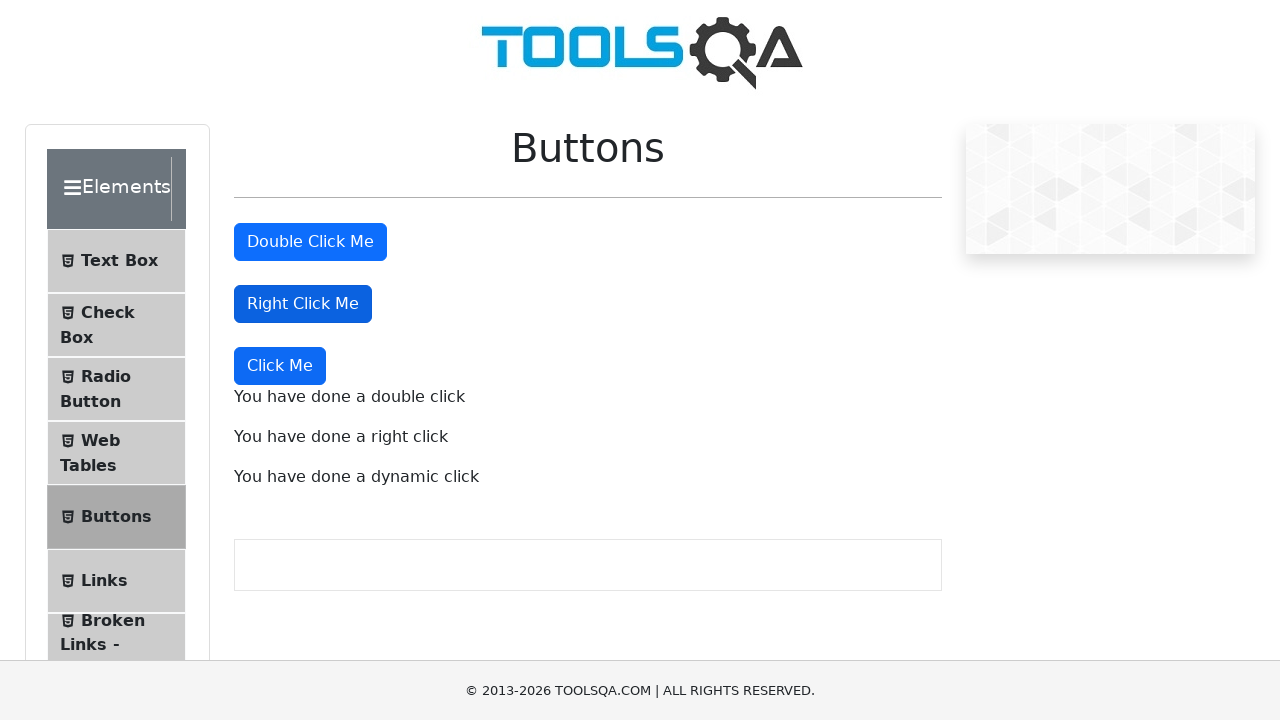

Dynamic click confirmation message appeared
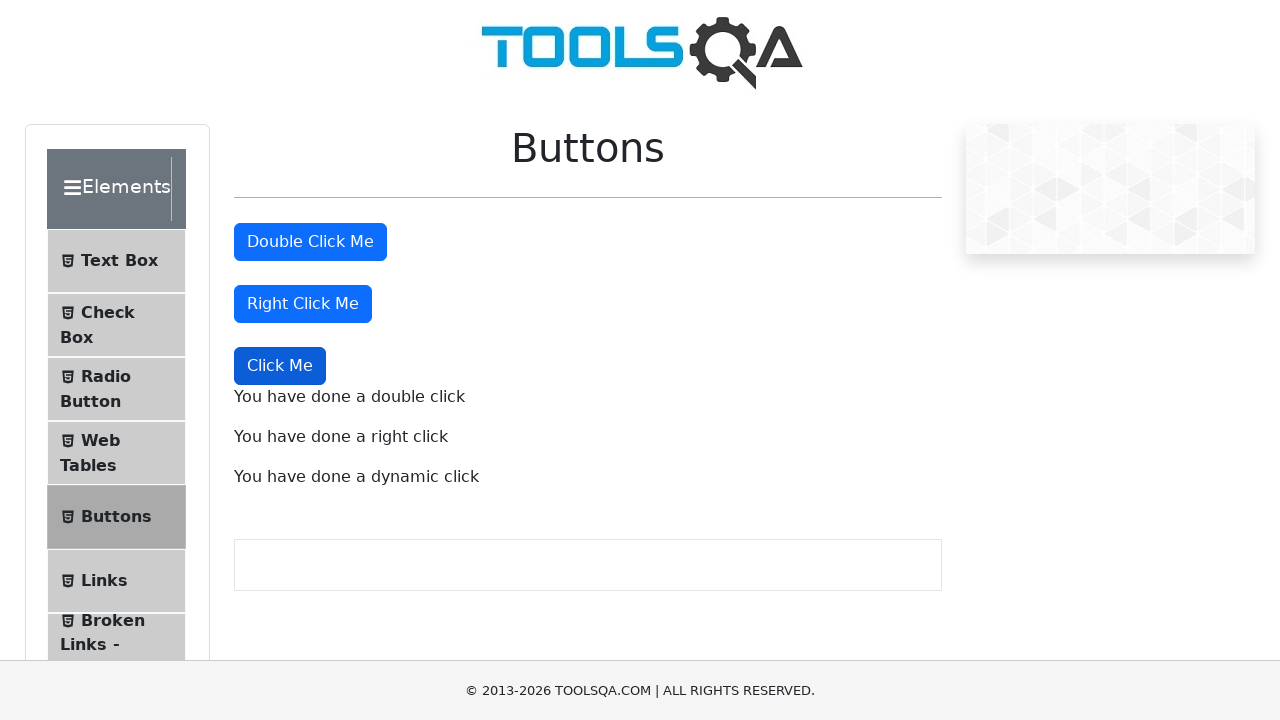

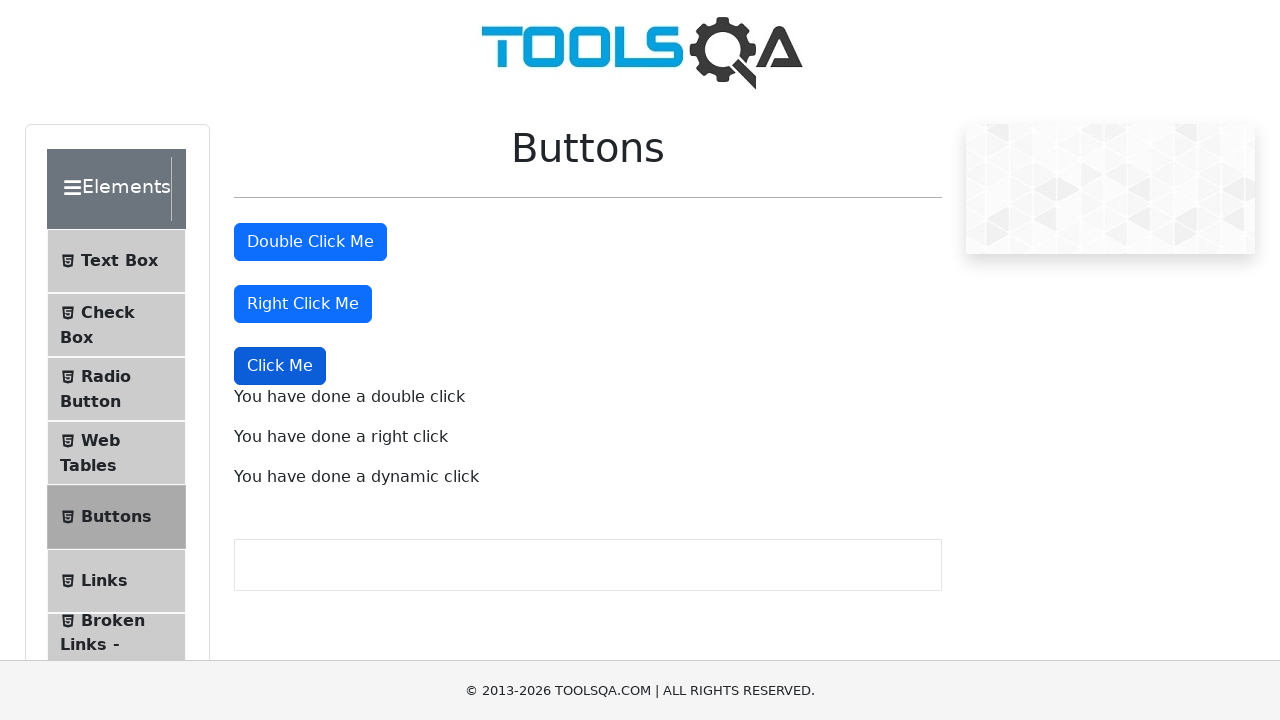